Tests a rate calculator by entering an amount of 1 and verifying that the calculated rate displayed is 3%

Starting URL: http://iurp.evsis.com/testing/tasas.html?

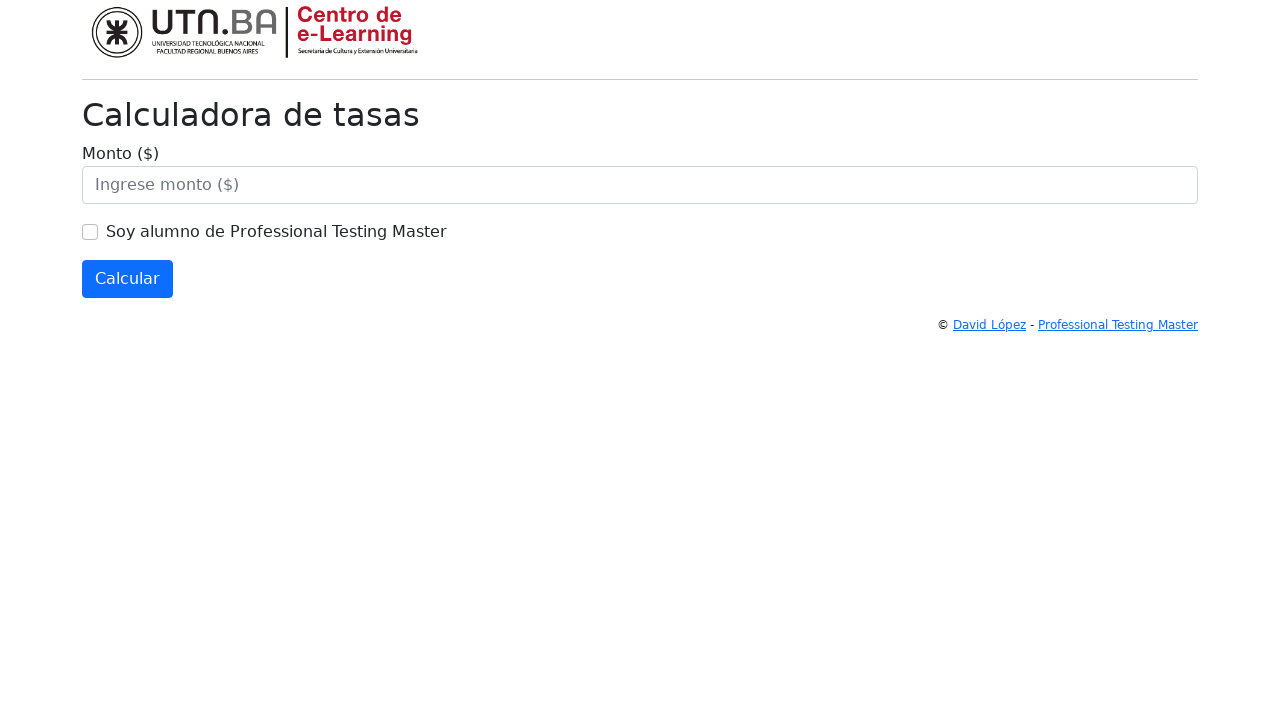

Clicked on the amount field at (640, 185) on #monto
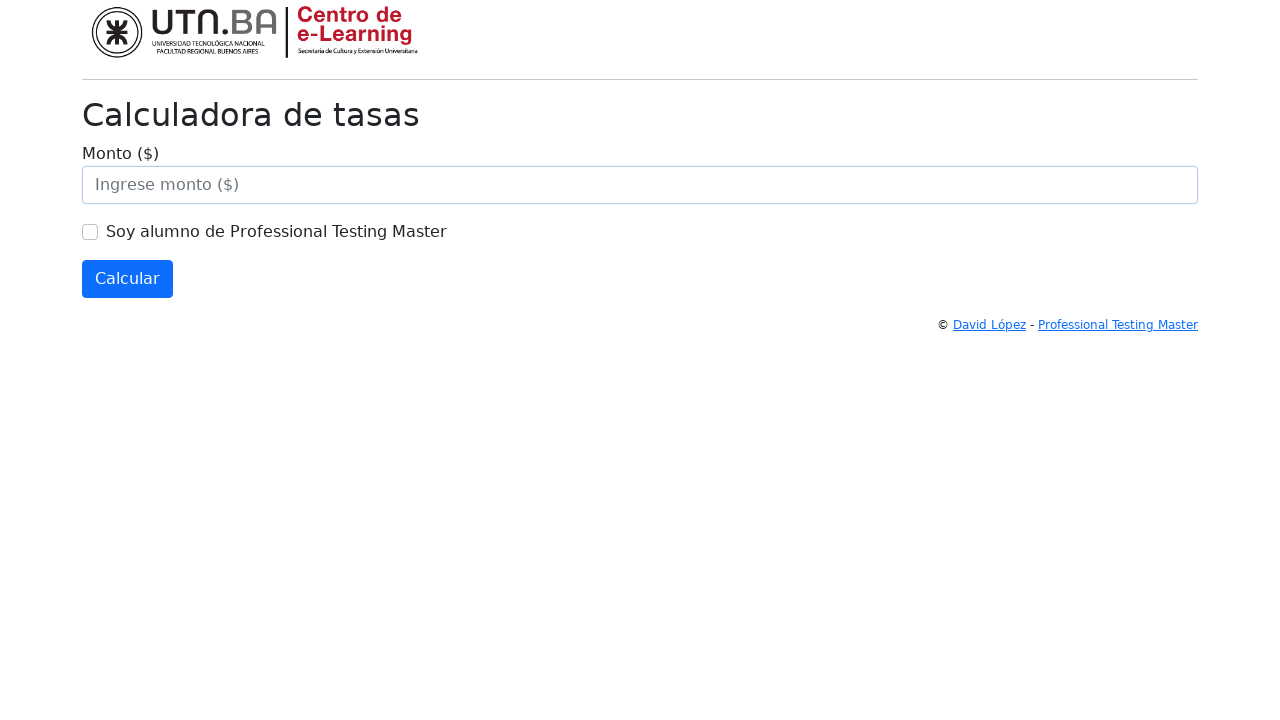

Entered amount of 1 in the monto field on #monto
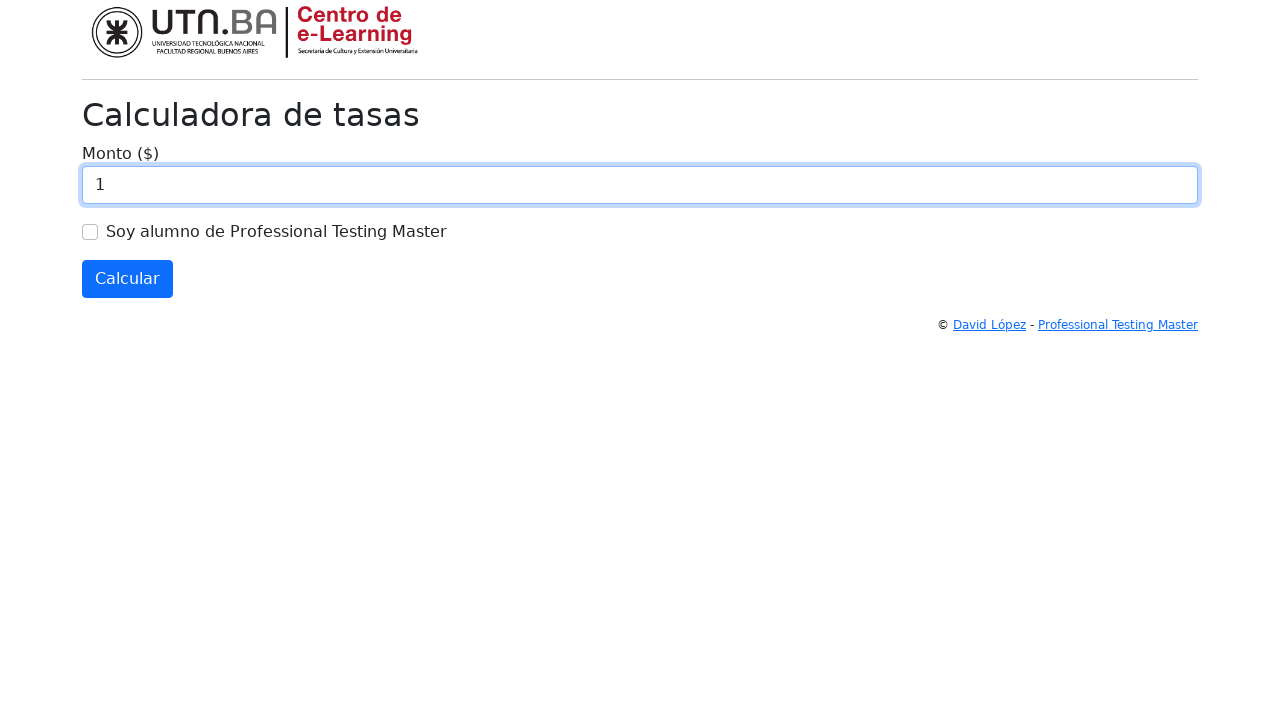

Clicked the calculate button at (128, 279) on #calcular
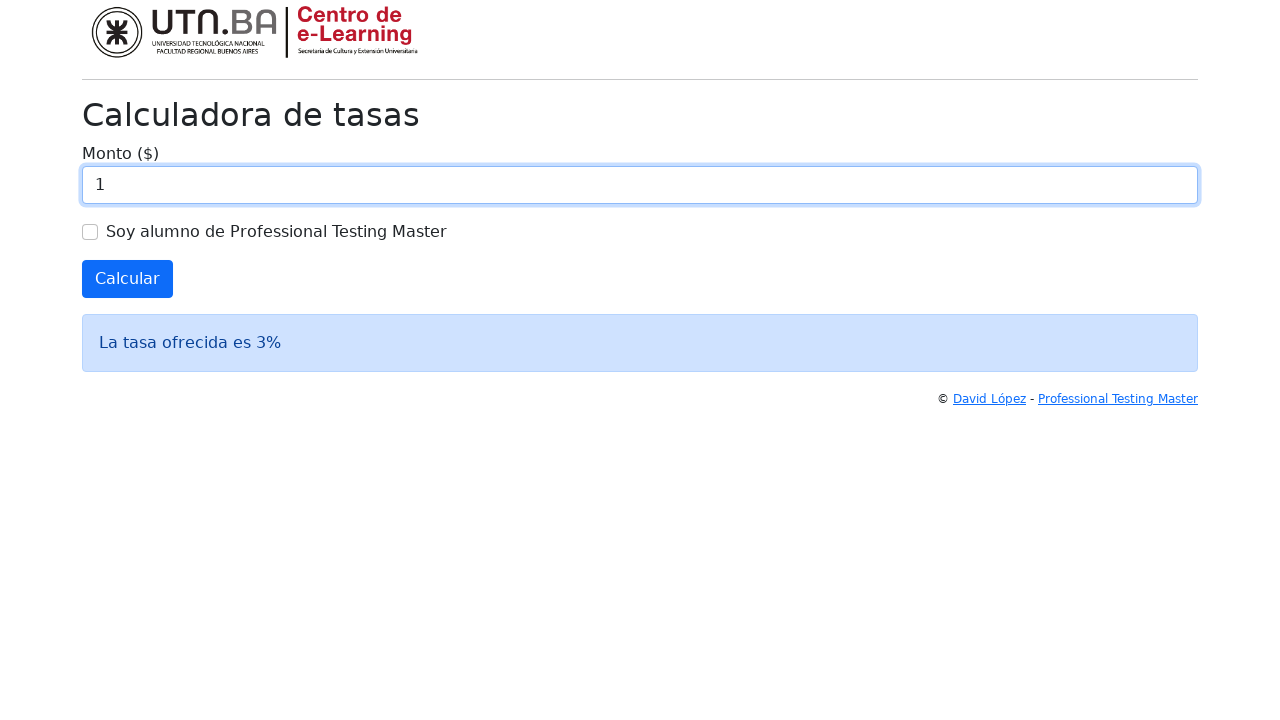

Waited for the result element to load
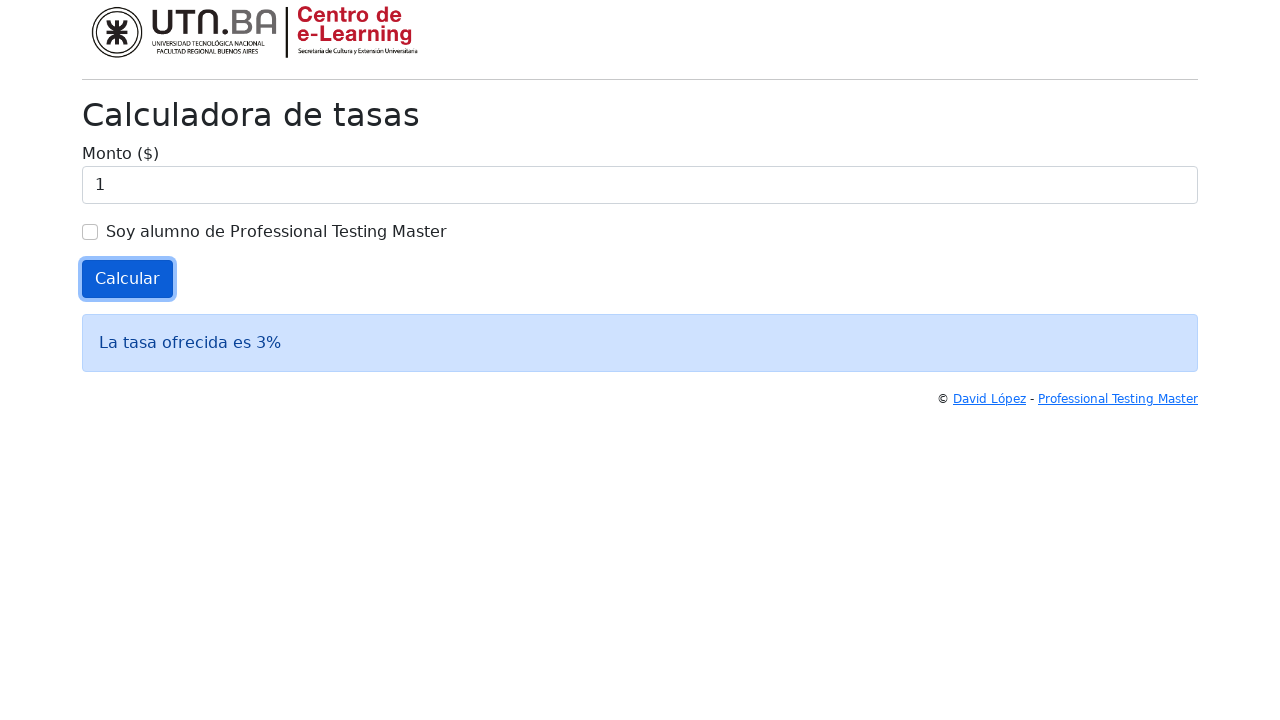

Retrieved result text from resultado element
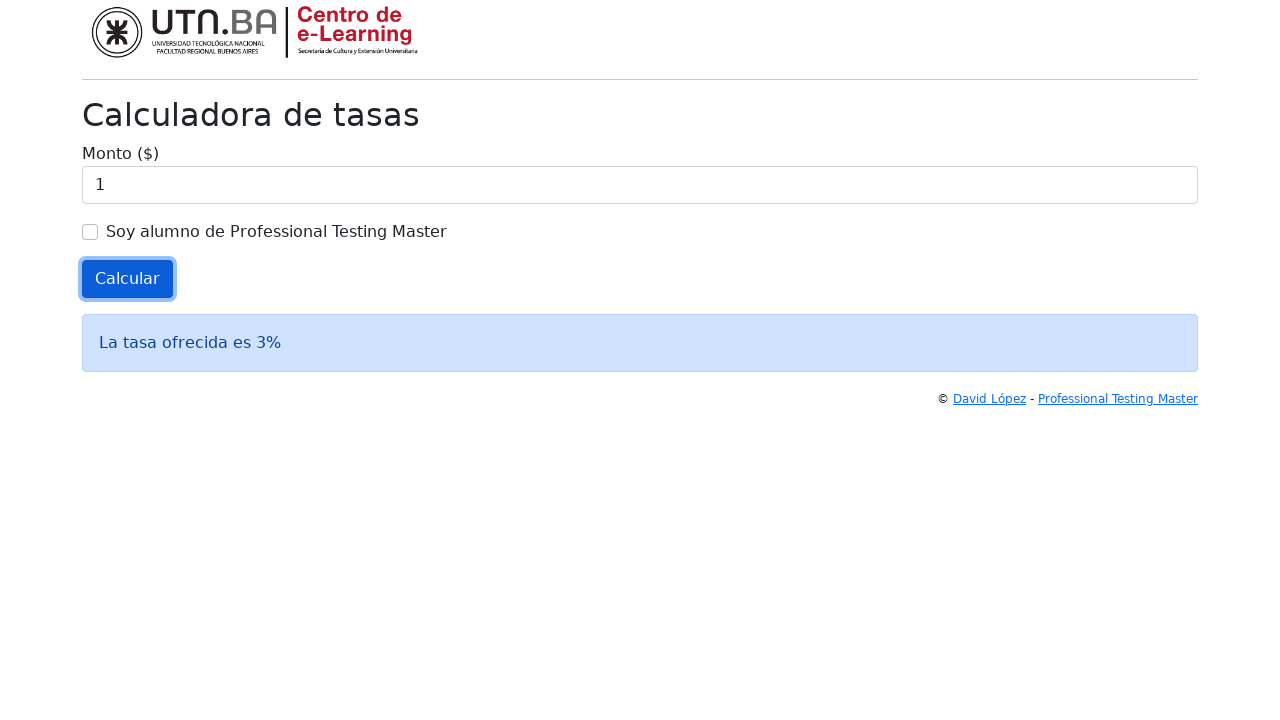

Verified that the calculated rate displayed is 3%
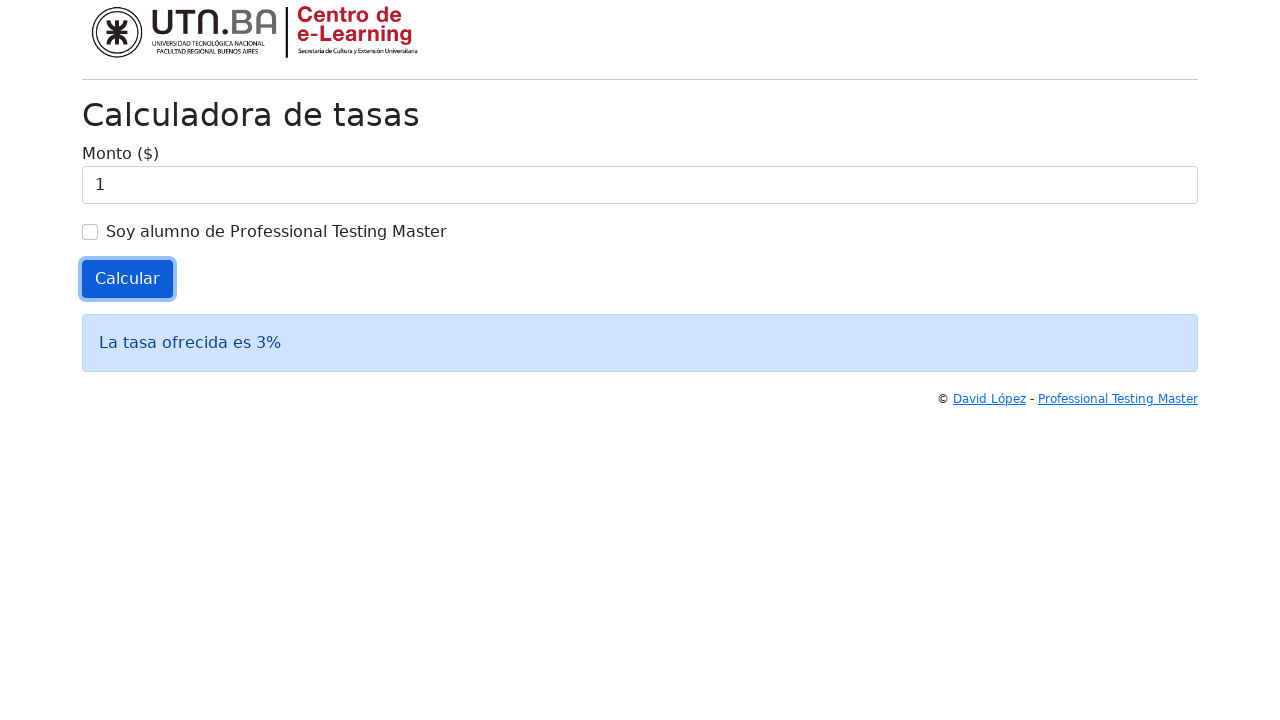

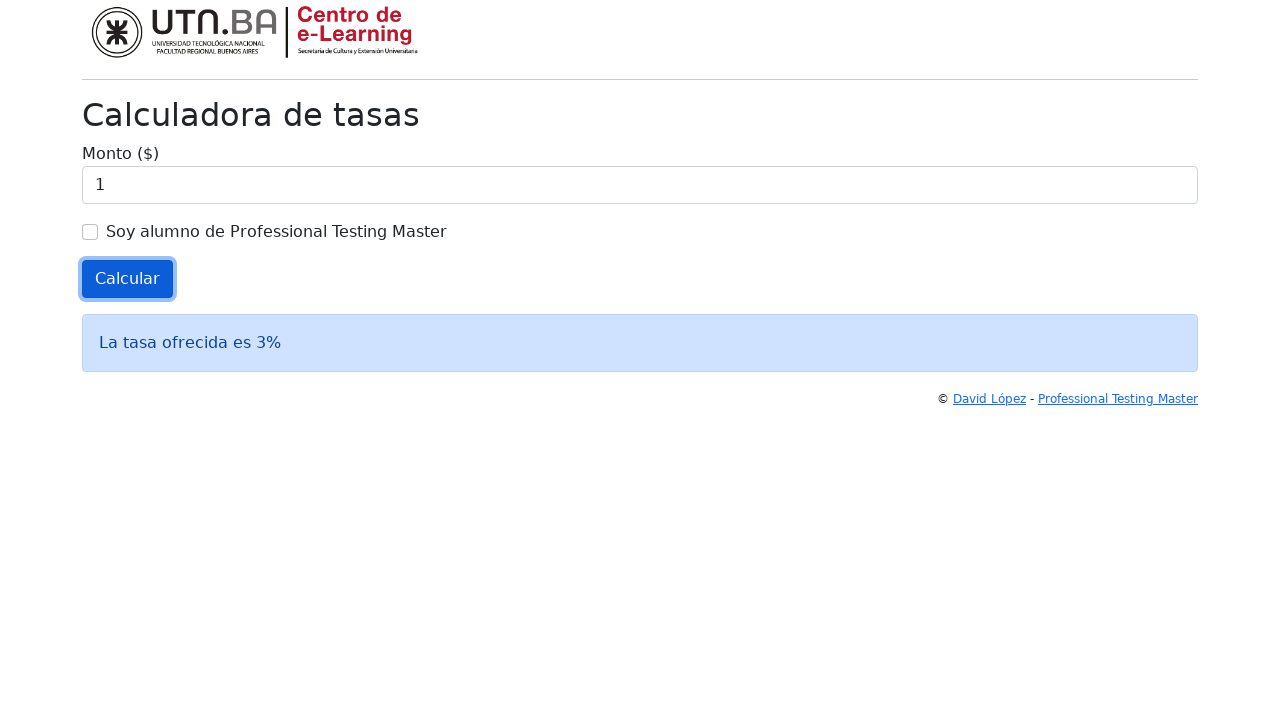